Tests calculator addition functionality by clicking number buttons and the plus operator

Starting URL: https://www.calculator.net/

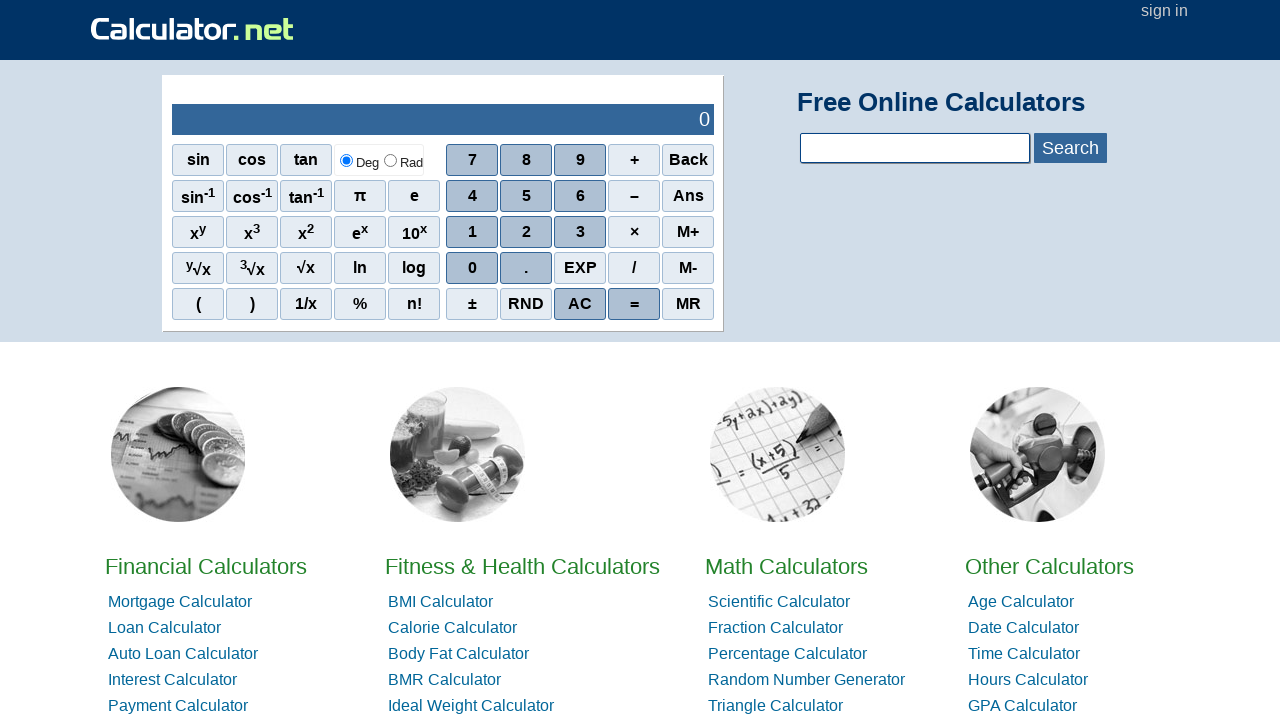

Clicked number 1 button for first digit at (472, 232) on span[onclick='r(1)']
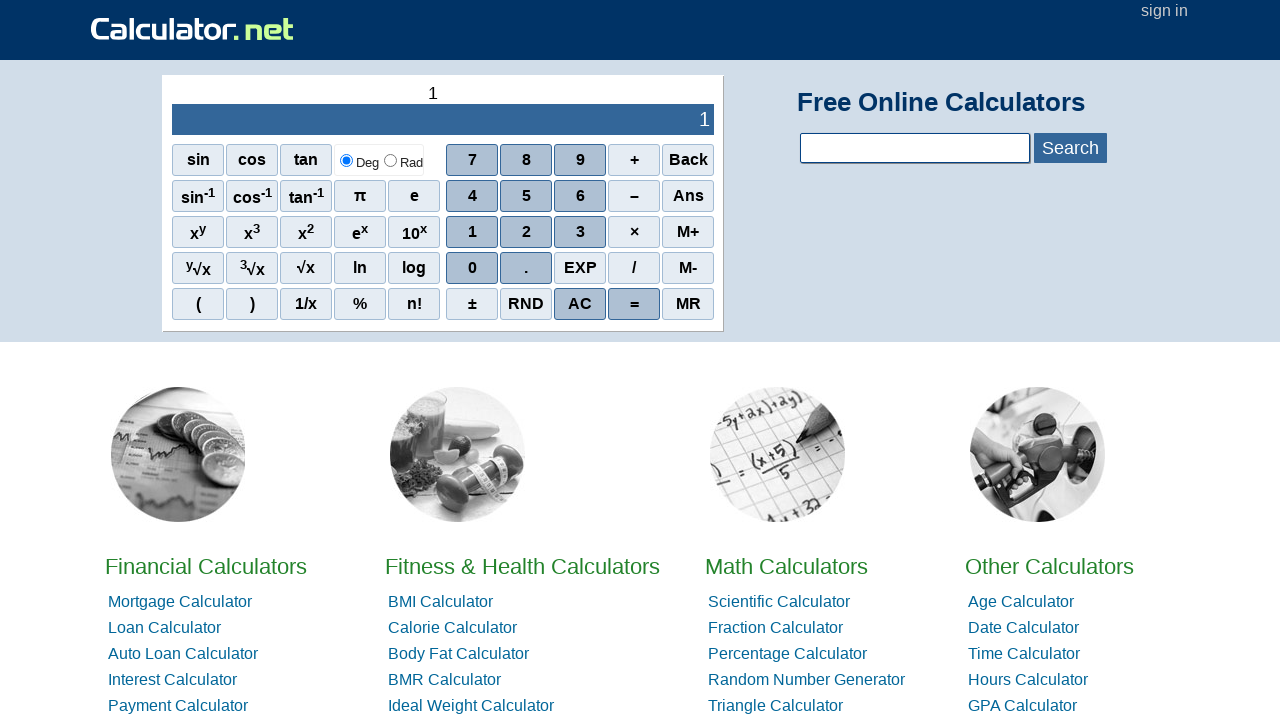

Clicked number 4 button for second digit at (472, 196) on span[onclick='r(4)']
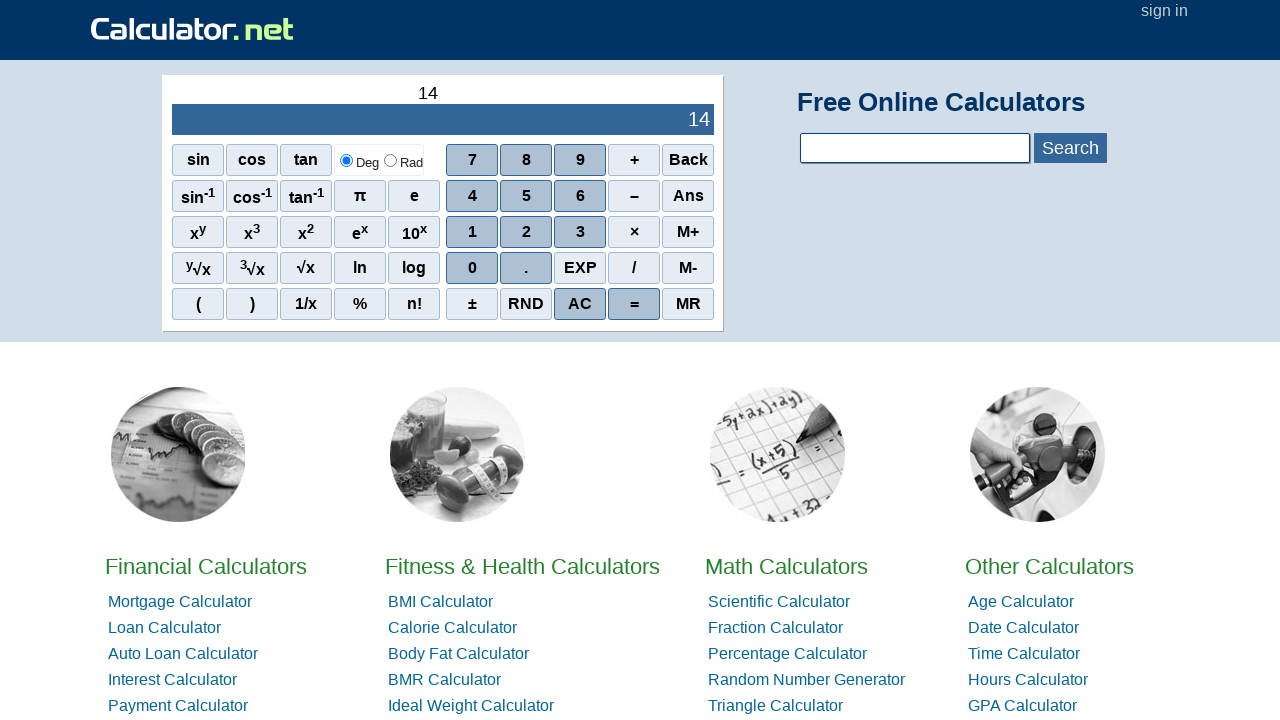

Clicked plus operator button at (634, 160) on span[onclick="r('+')"]
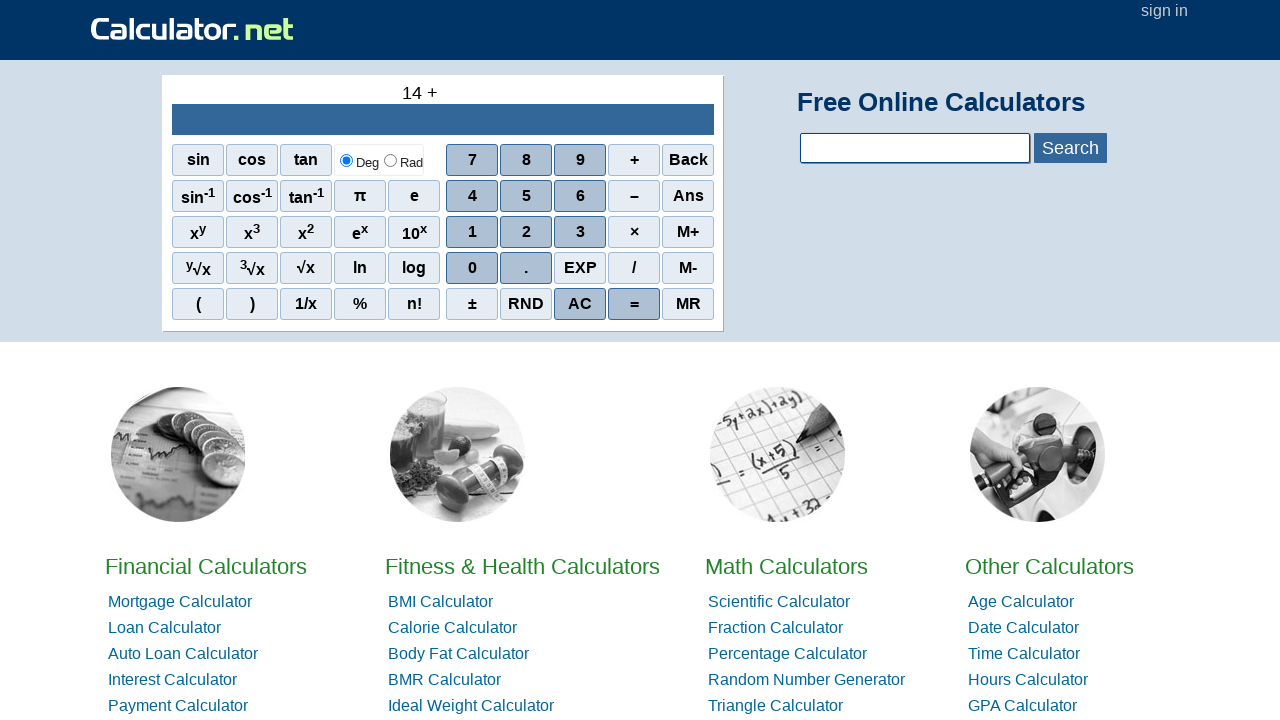

Clicked number 1 button for third digit at (472, 232) on span[onclick='r(1)']
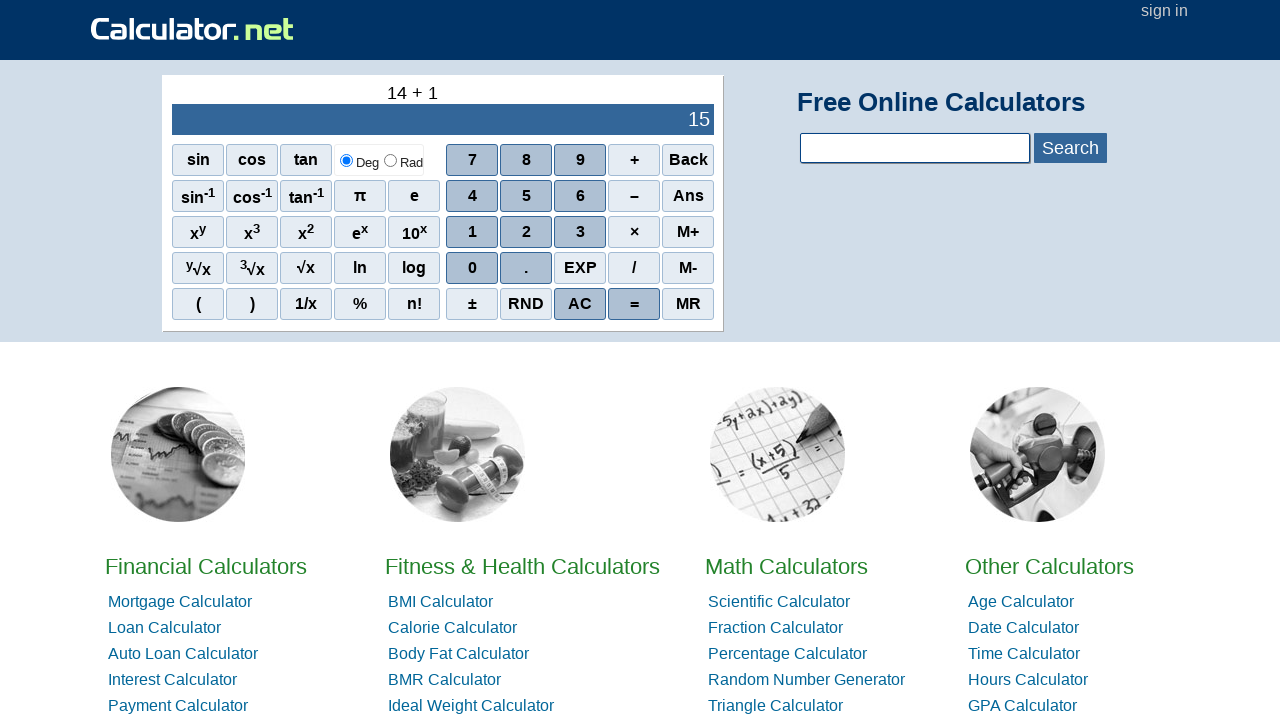

Clicked number 3 button for fourth digit at (580, 232) on span[onclick='r(3)']
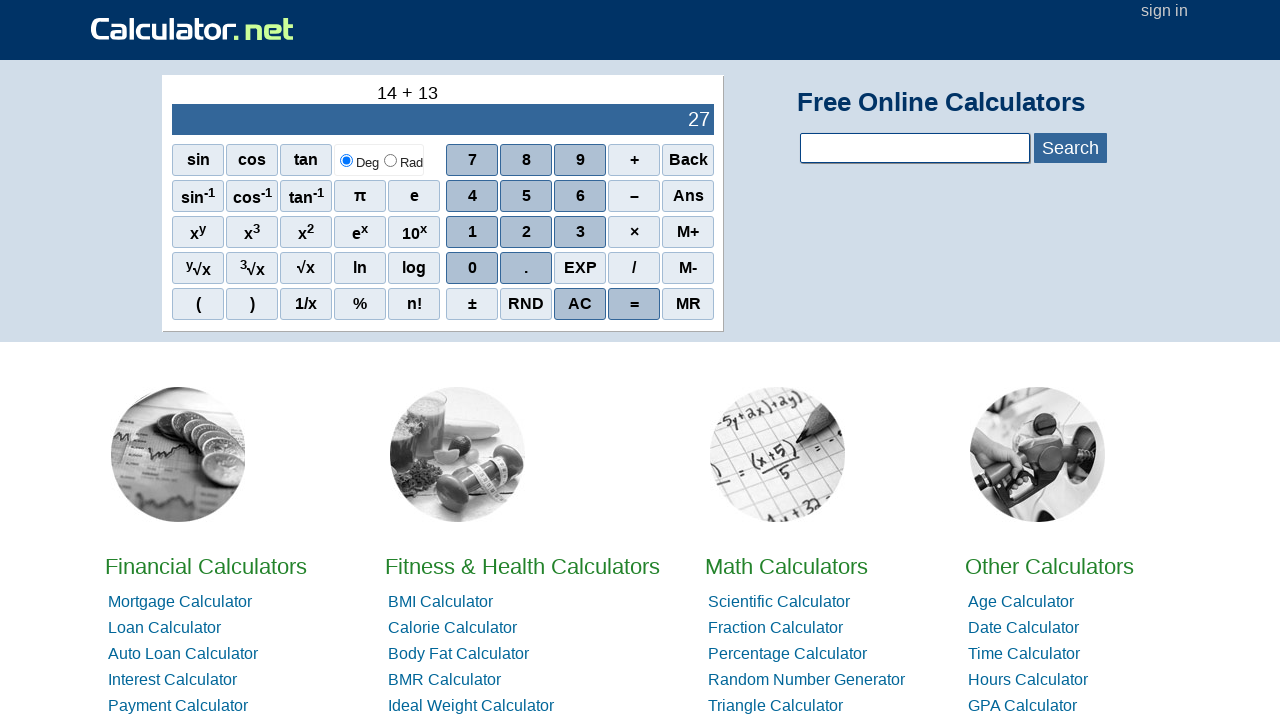

Clicked equals button to calculate result at (634, 304) on span[onclick="r('=')"]
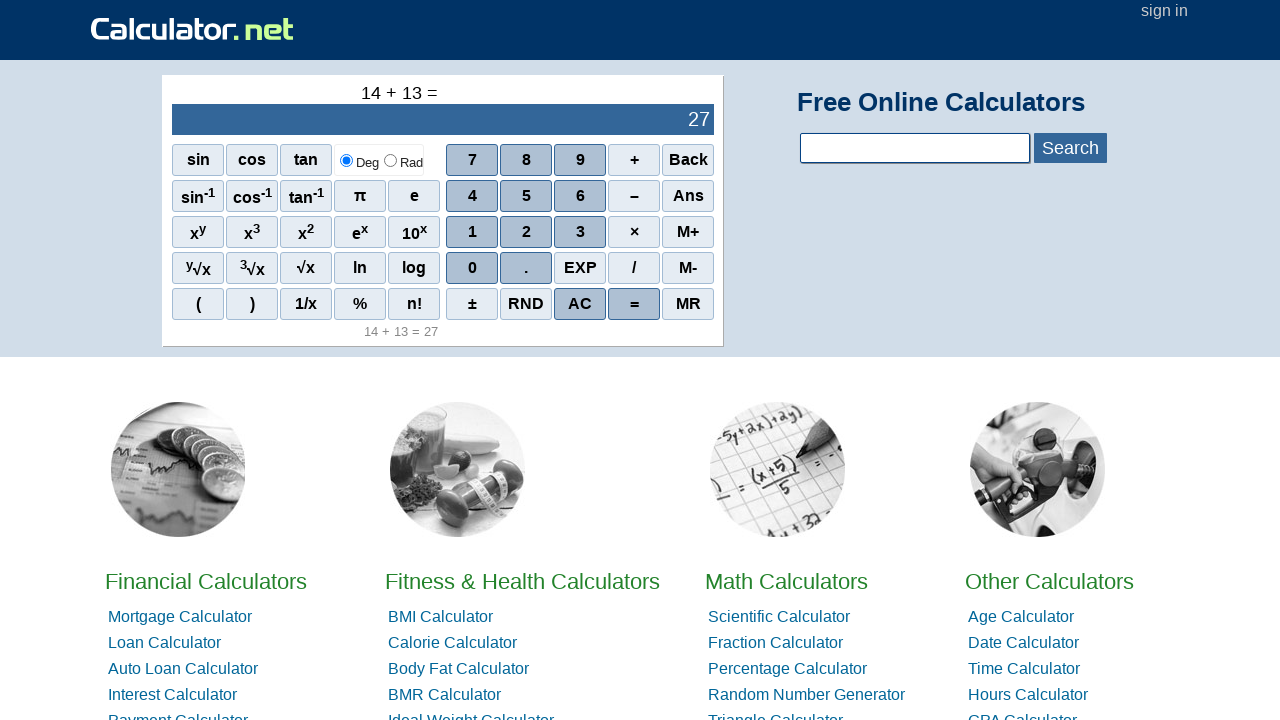

Located result element in DOM
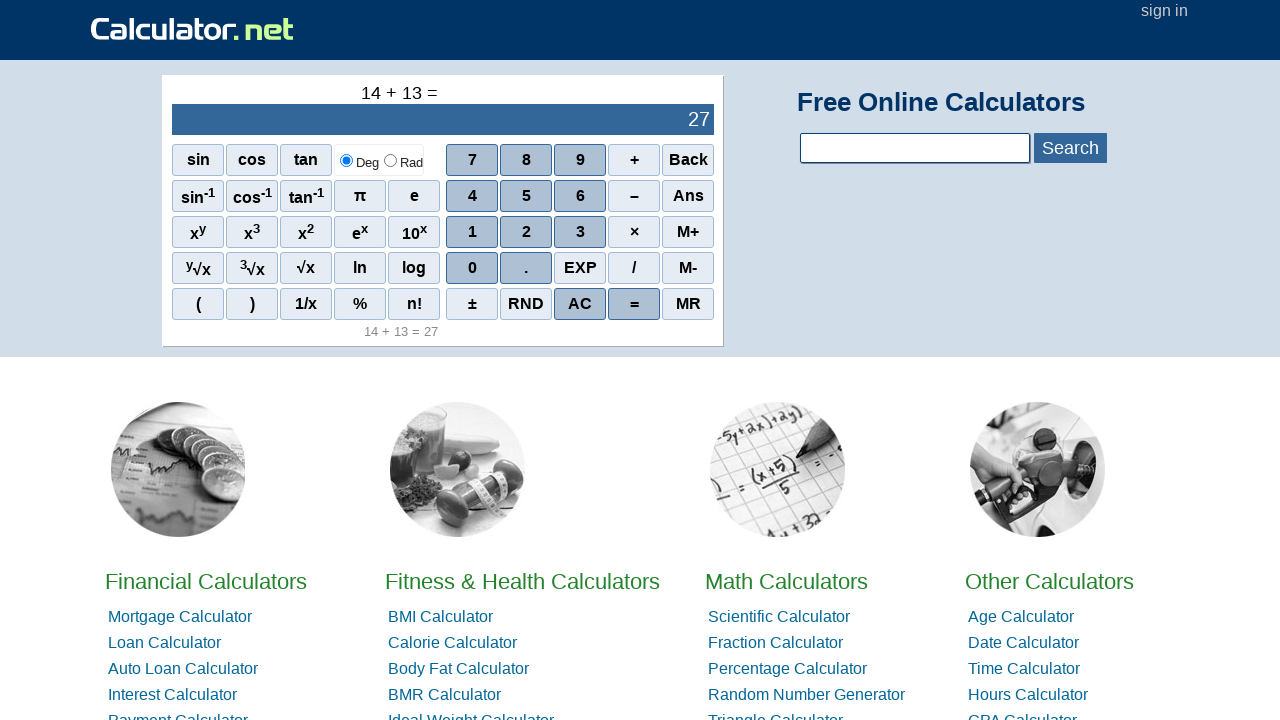

Result element is visible on page
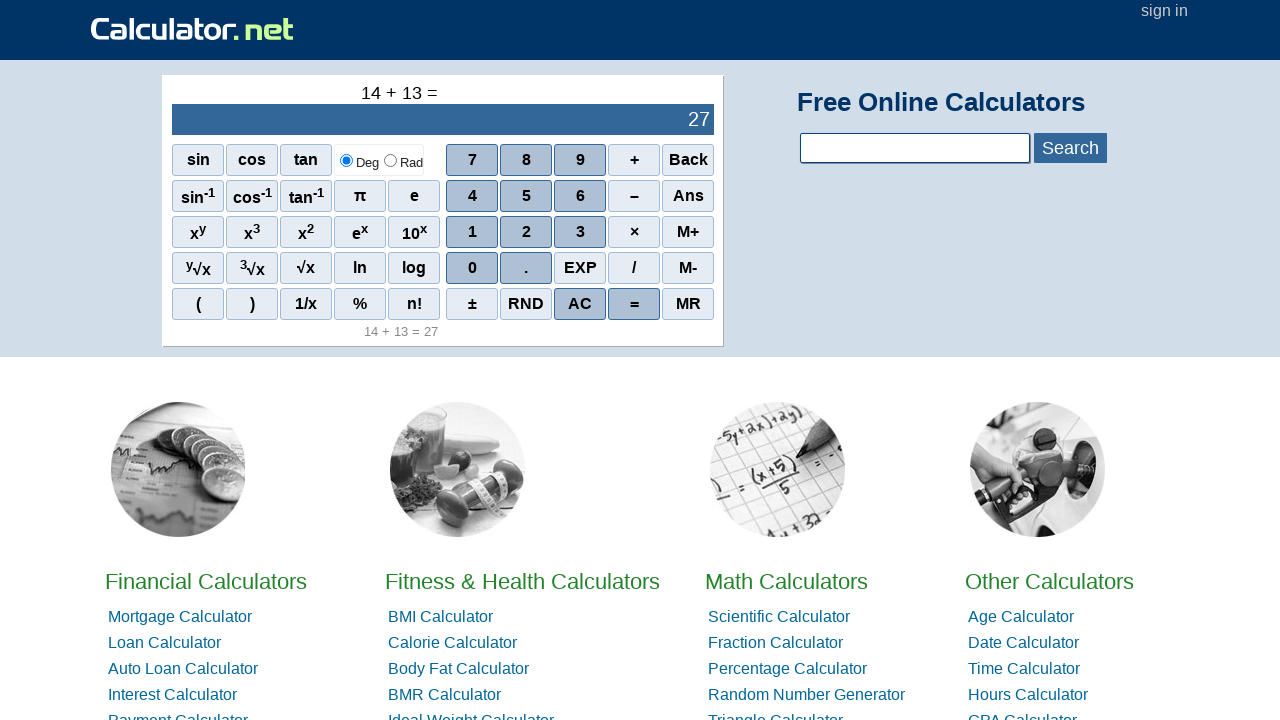

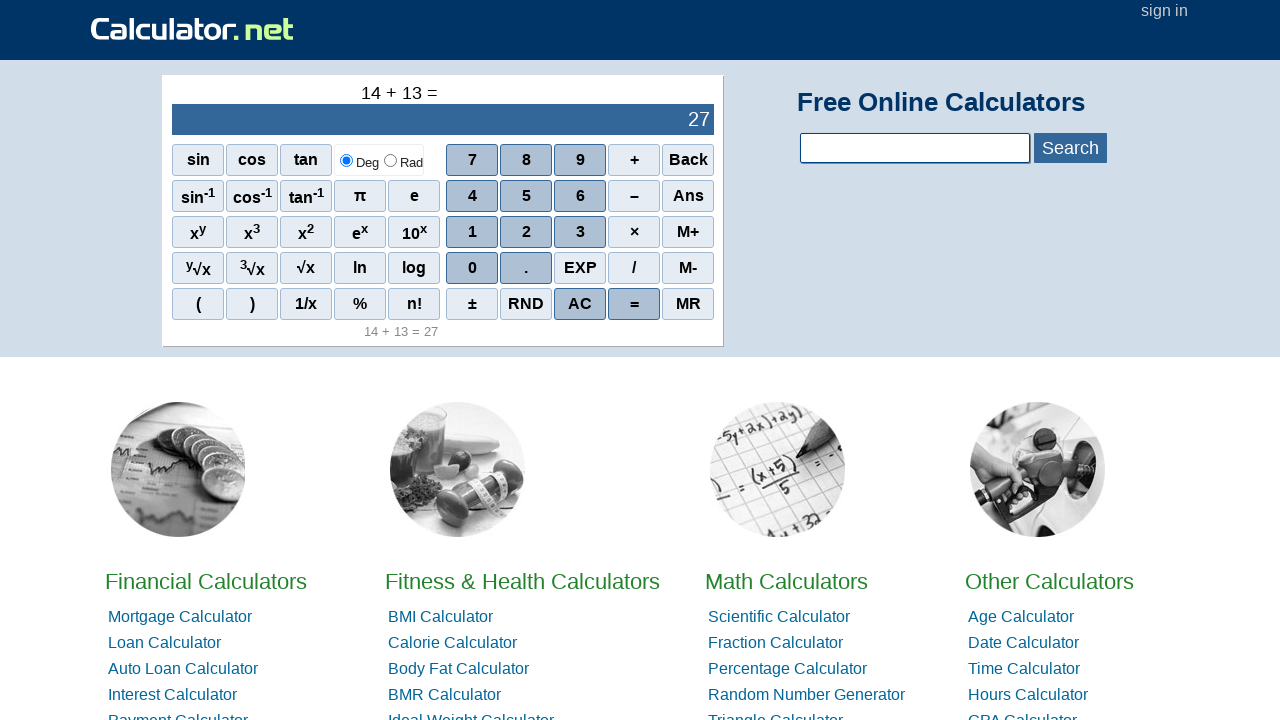